Tests prompt alert functionality by clicking the Prompt Alert button, entering a custom message, accepting the alert, and reading the result

Starting URL: https://training-support.net/webelements/alerts

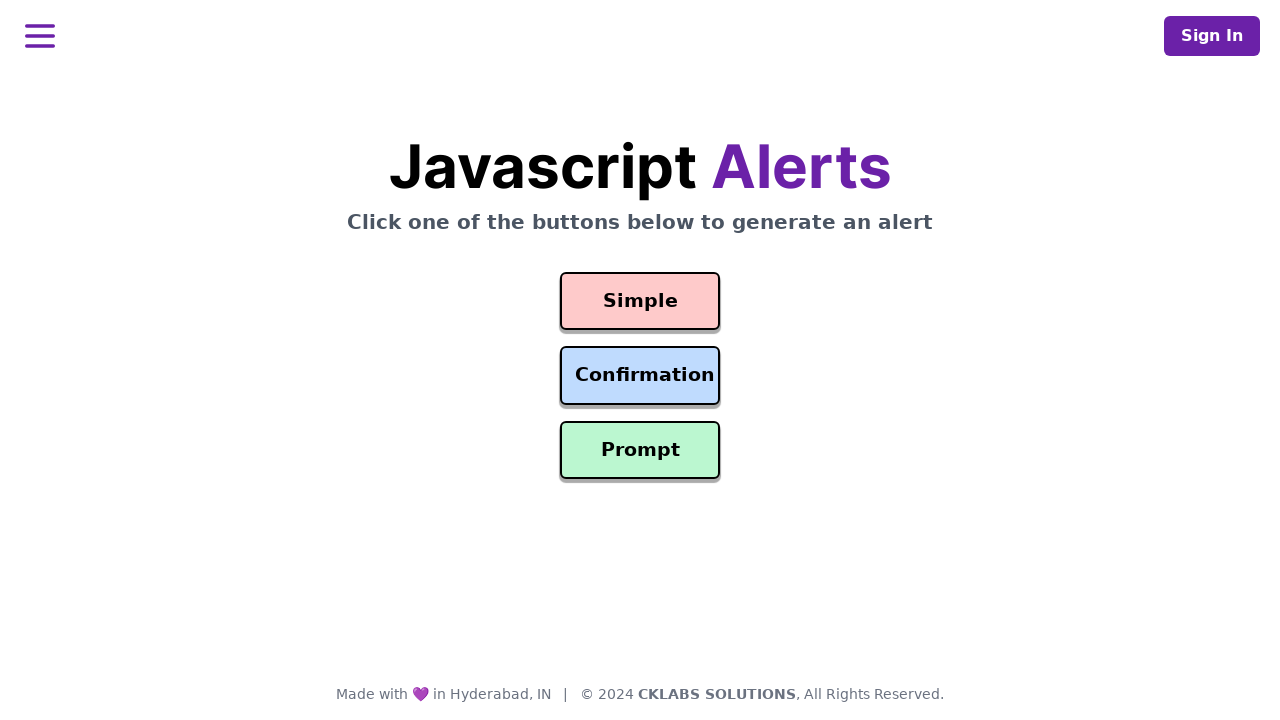

Dialog event handler registered
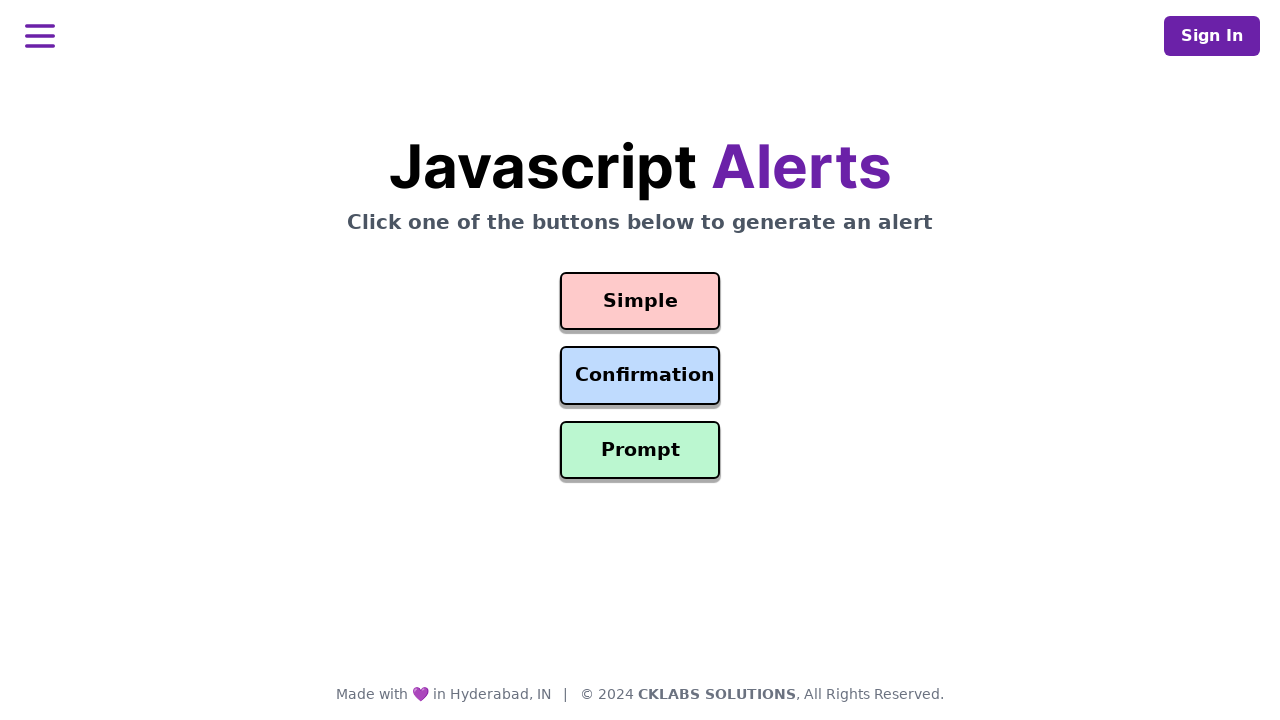

Clicked Prompt Alert button at (640, 450) on #prompt
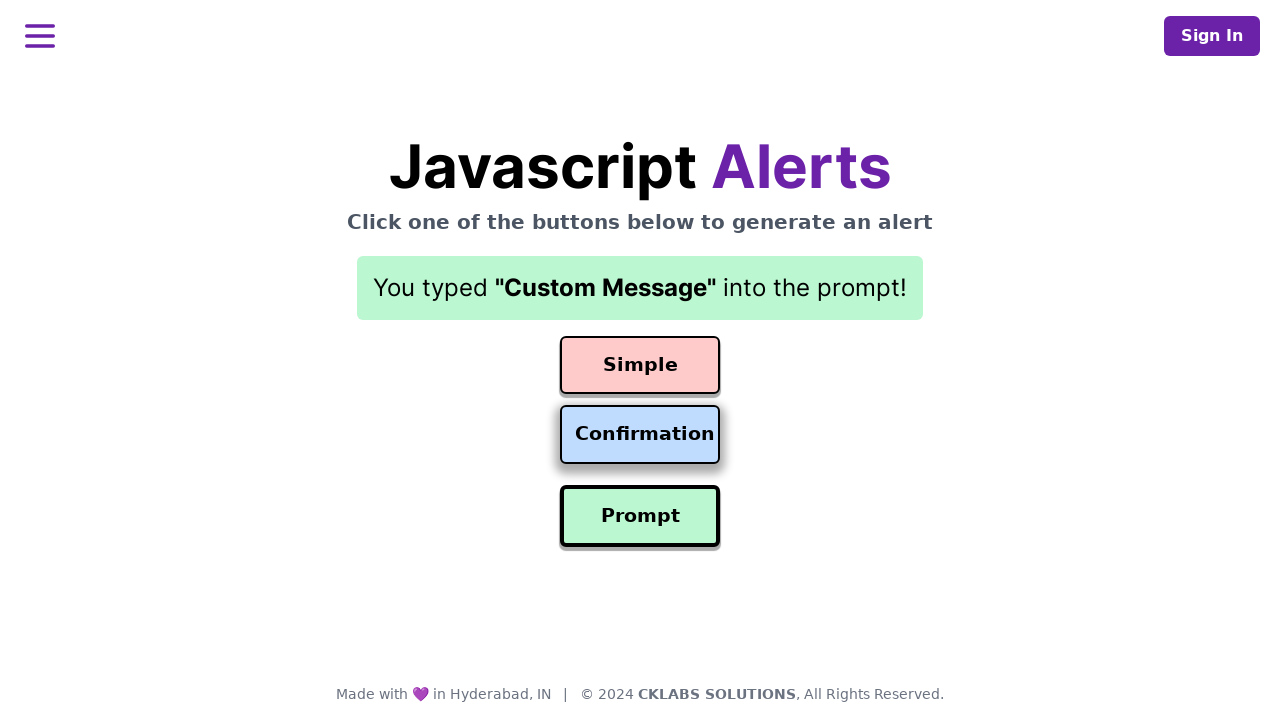

Waited 500ms for alert to be handled
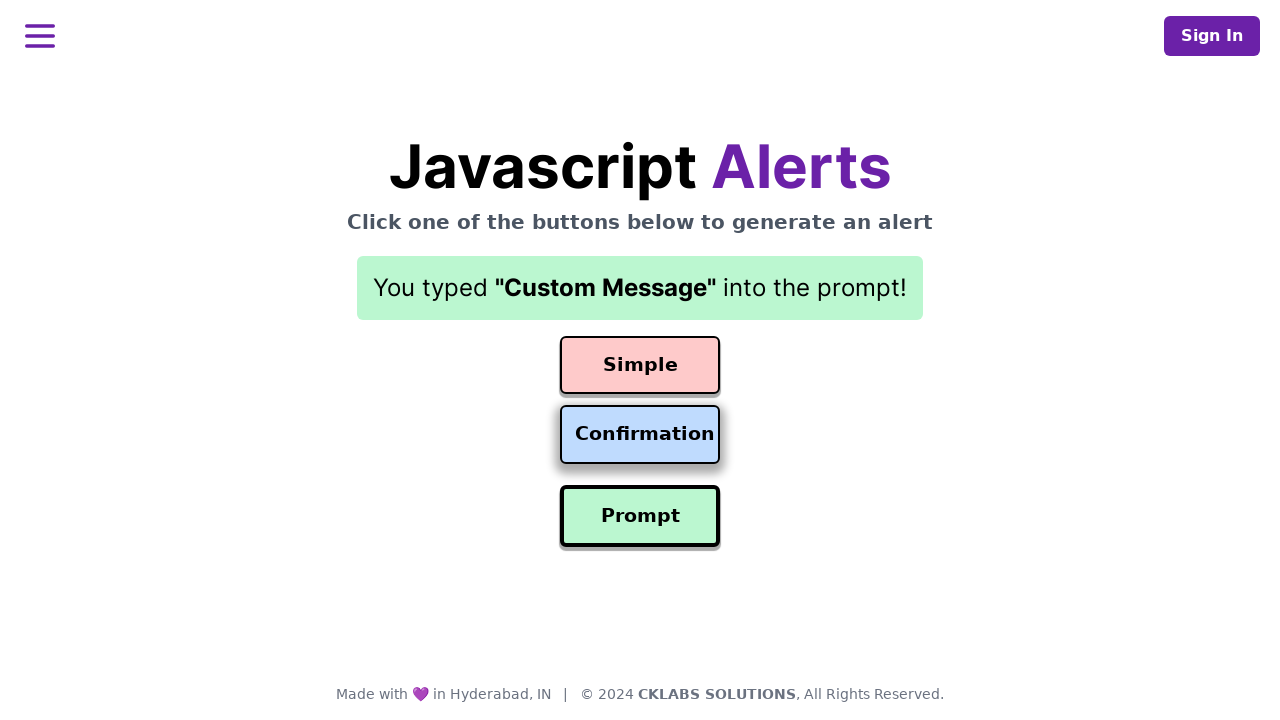

Read result text: You typed "Custom Message" into the prompt!
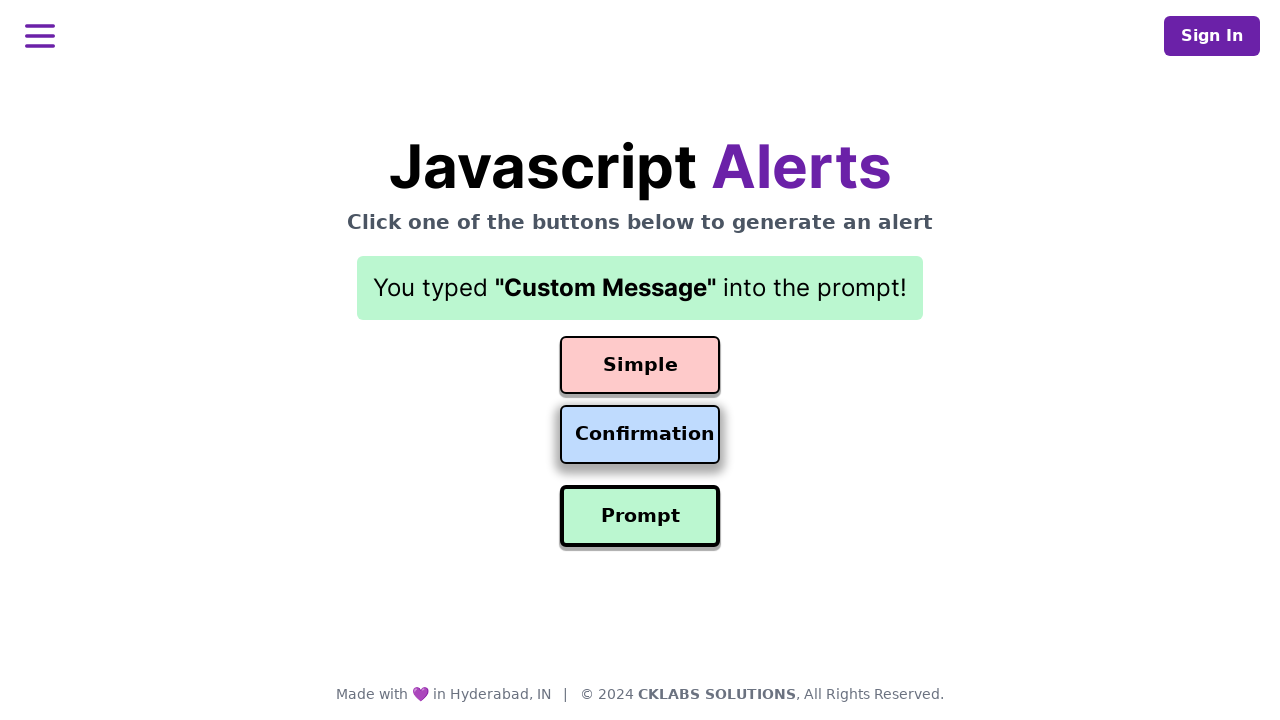

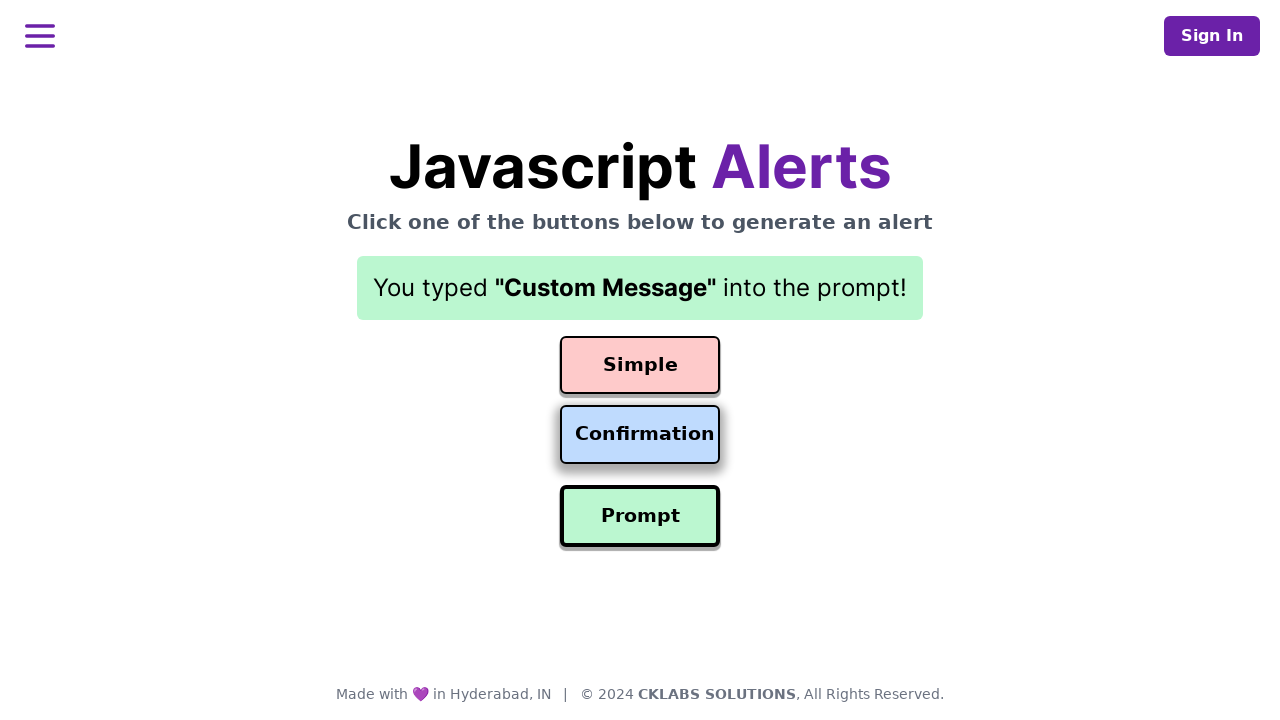